Tests jQuery UI checkbox functionality by switching to an iframe and clicking a checkbox element

Starting URL: https://jqueryui.com/checkboxradio/

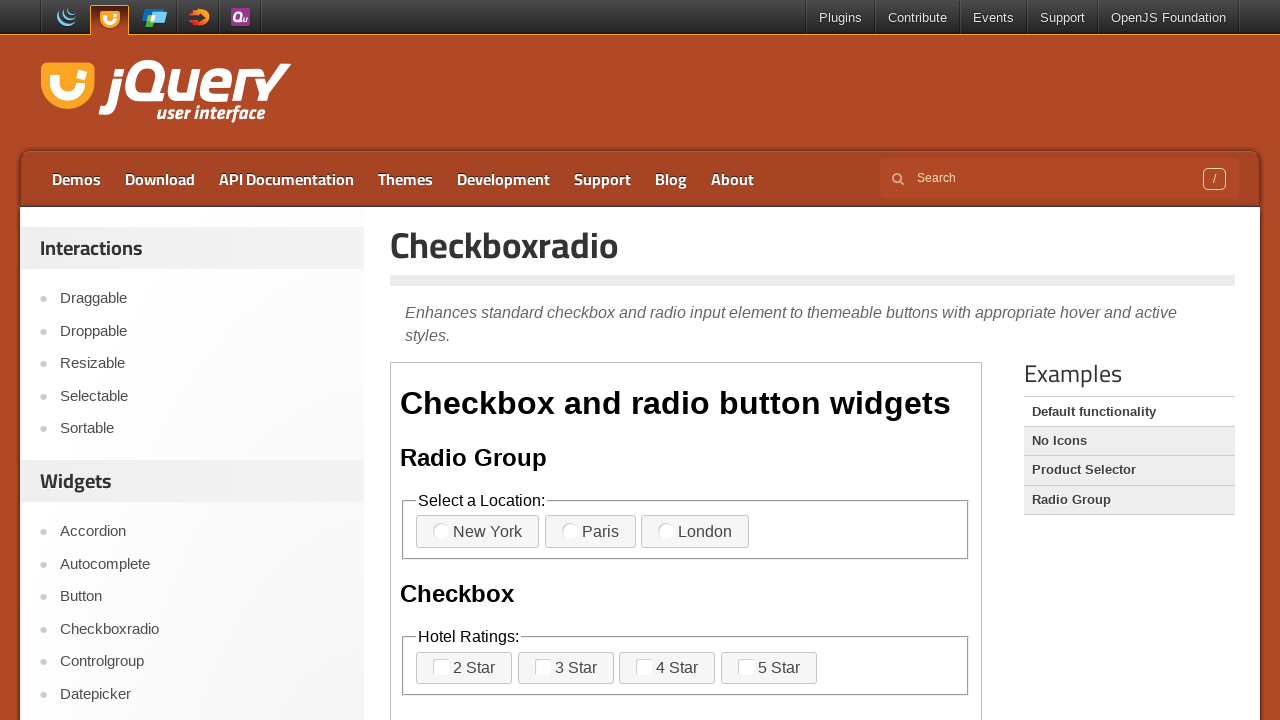

Located iframe containing jQuery UI checkbox demo
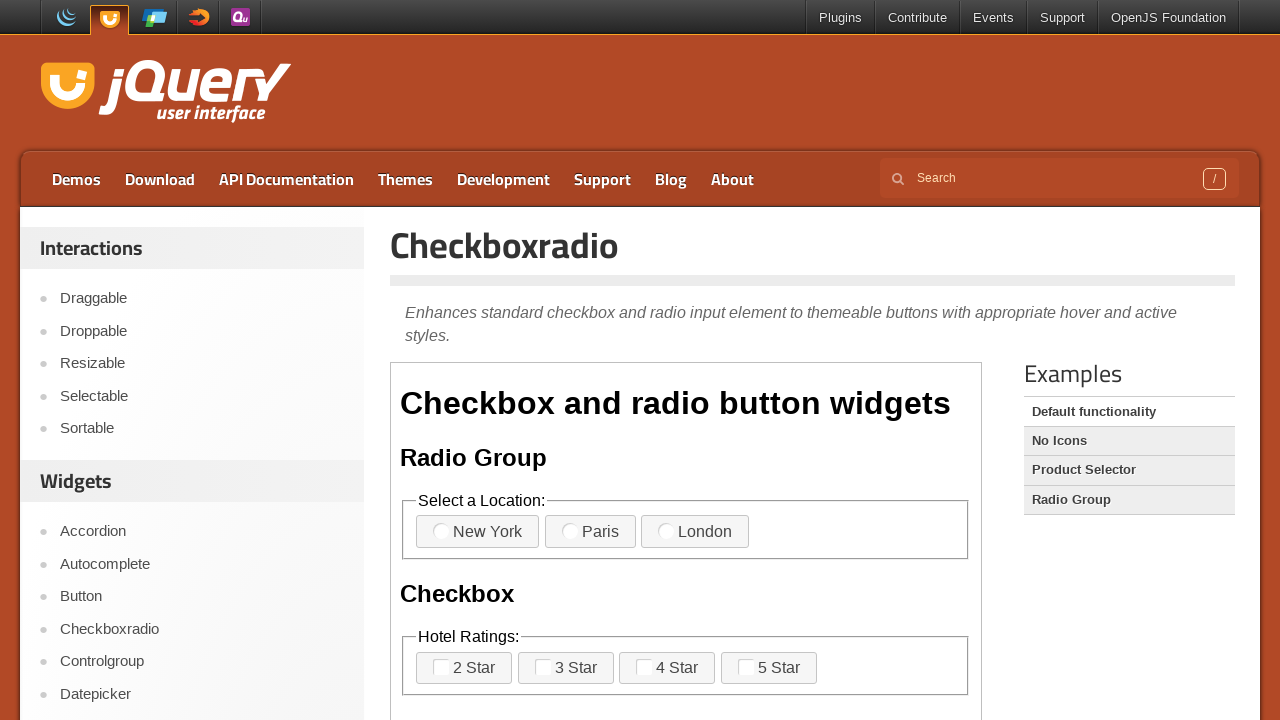

Clicked the 9th checkbox element in the jQuery UI demo at (576, 360) on xpath=//body/div[@id='container']/div[@id='content-wrapper']/div[1]/div[1]/ifram
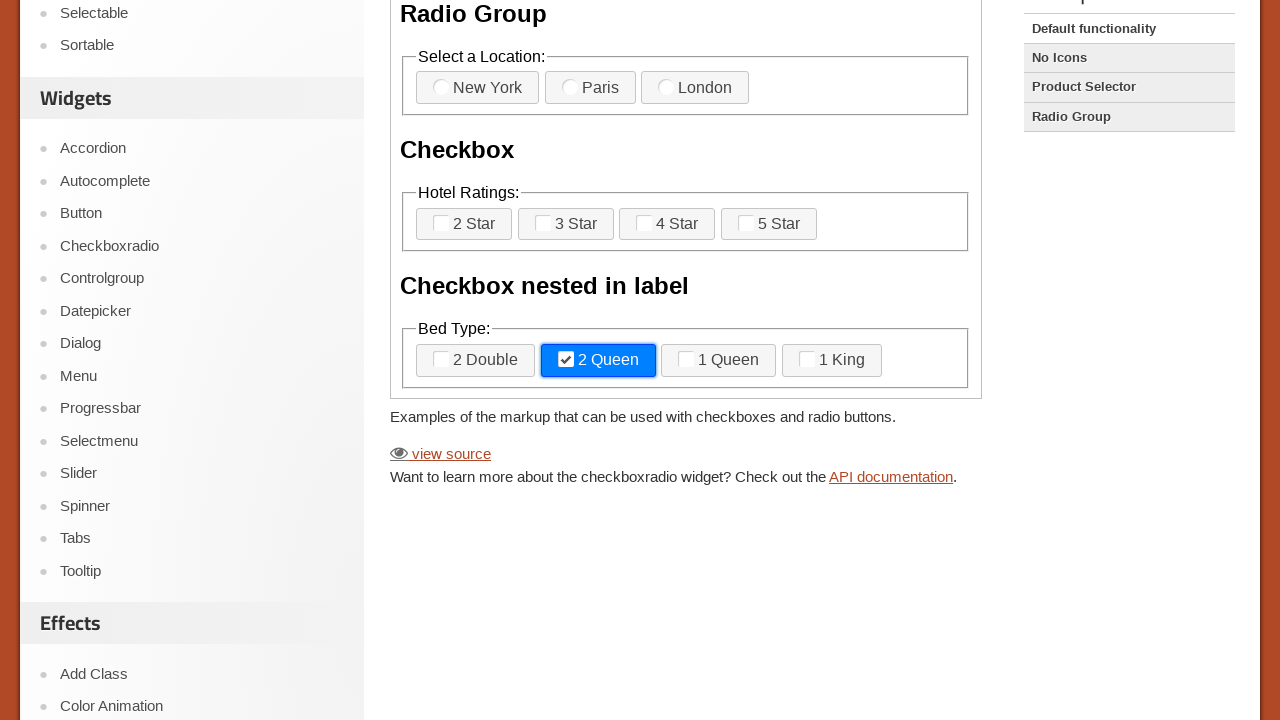

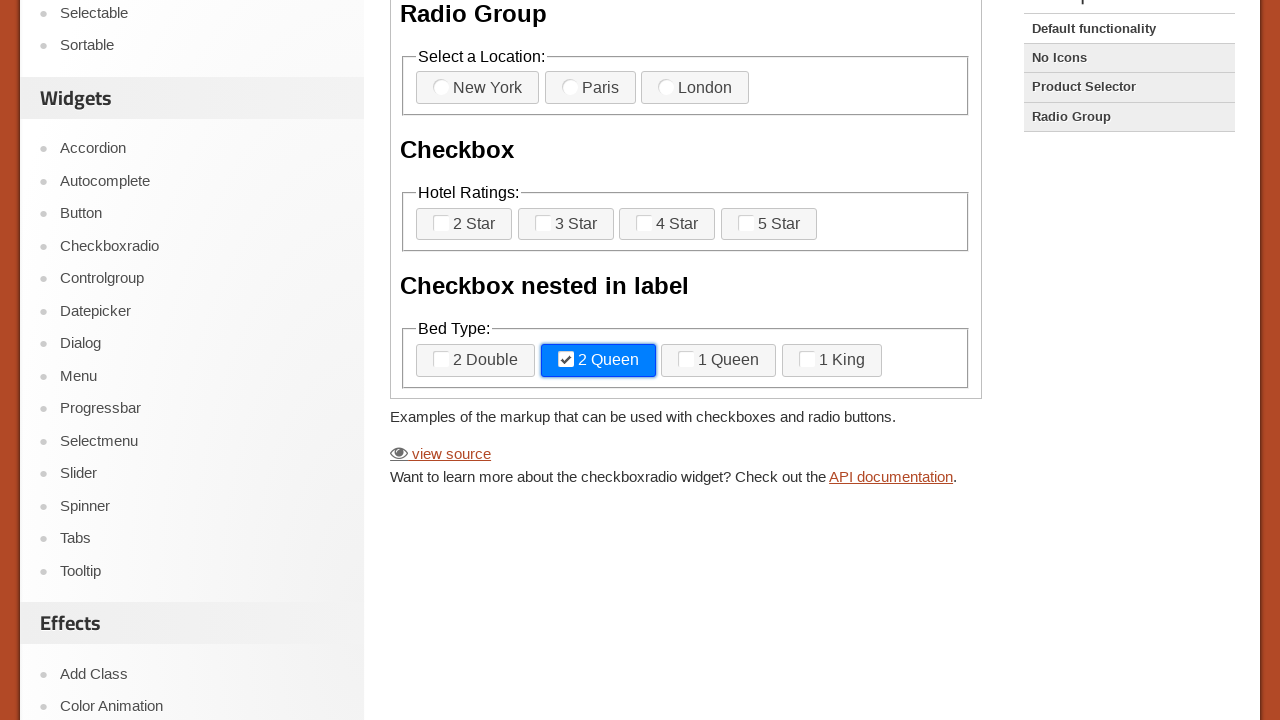